Tests the AngularJS homepage greeting functionality by entering a name in the input field and verifying the greeting message updates accordingly

Starting URL: http://www.angularjs.org

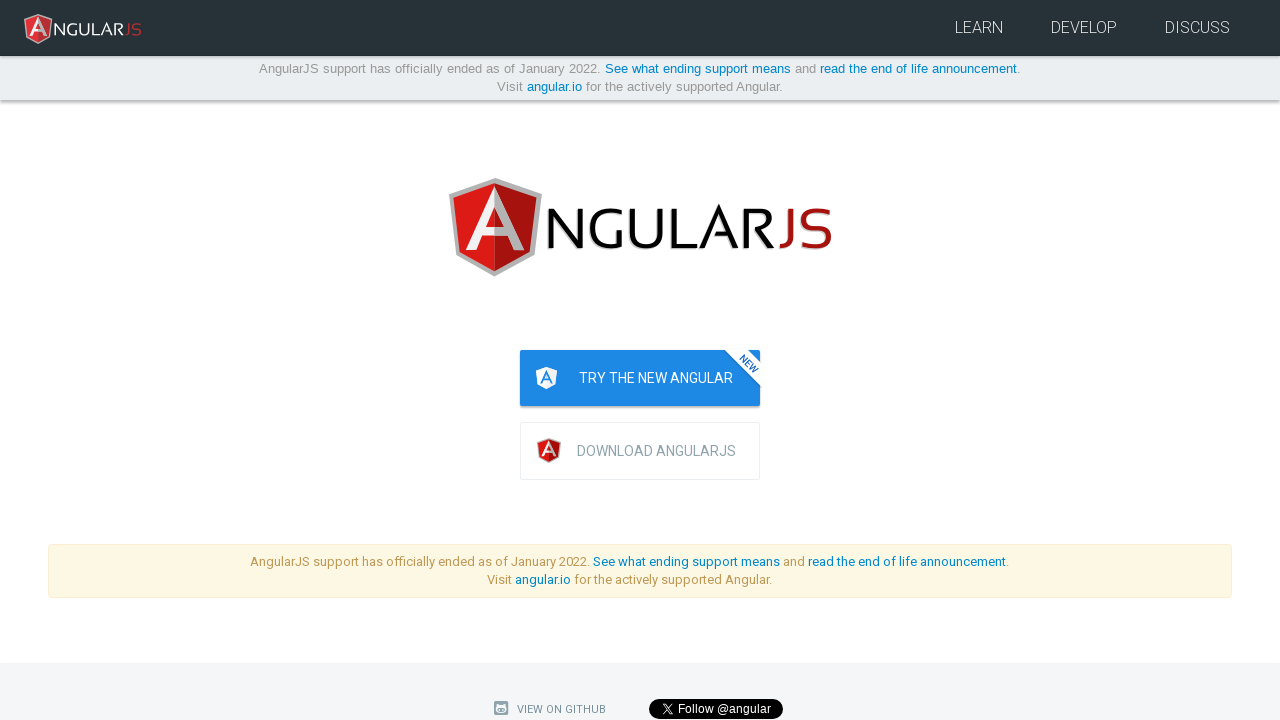

Filled name input field with 'Julie' on input[ng-model='yourName']
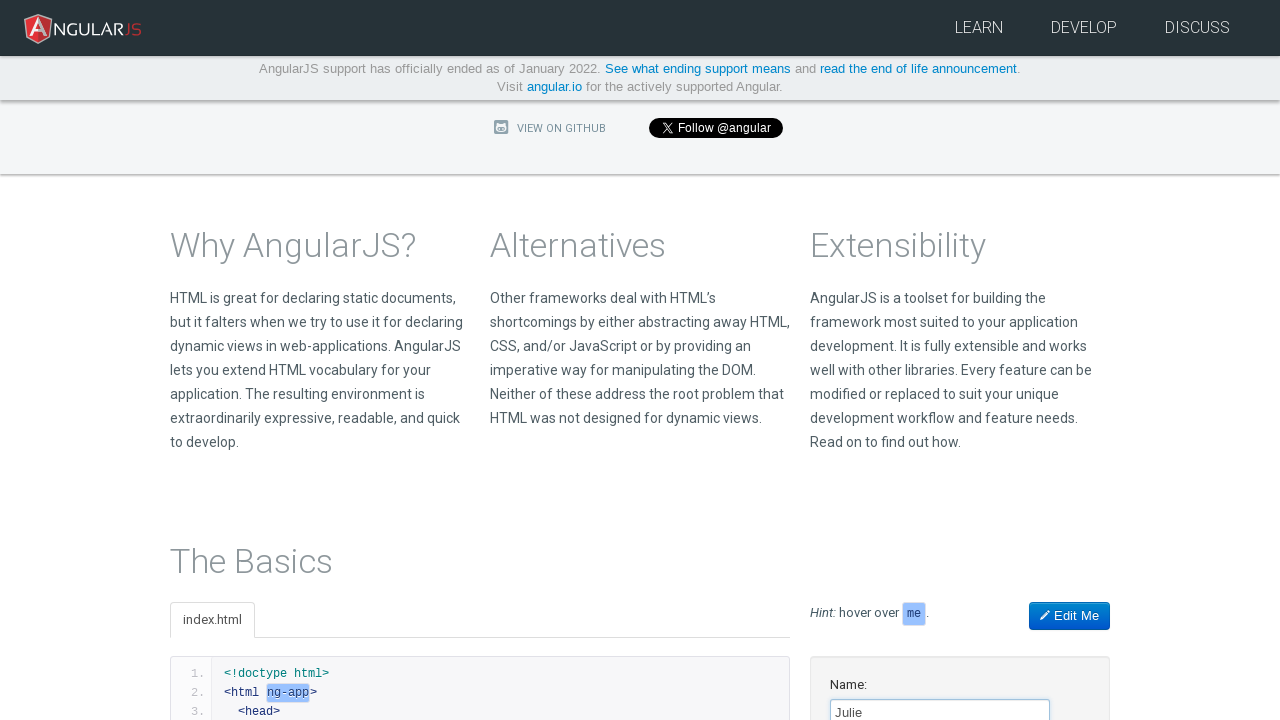

Greeting message 'Hello Julie!' appeared, confirming AngularJS model binding works correctly
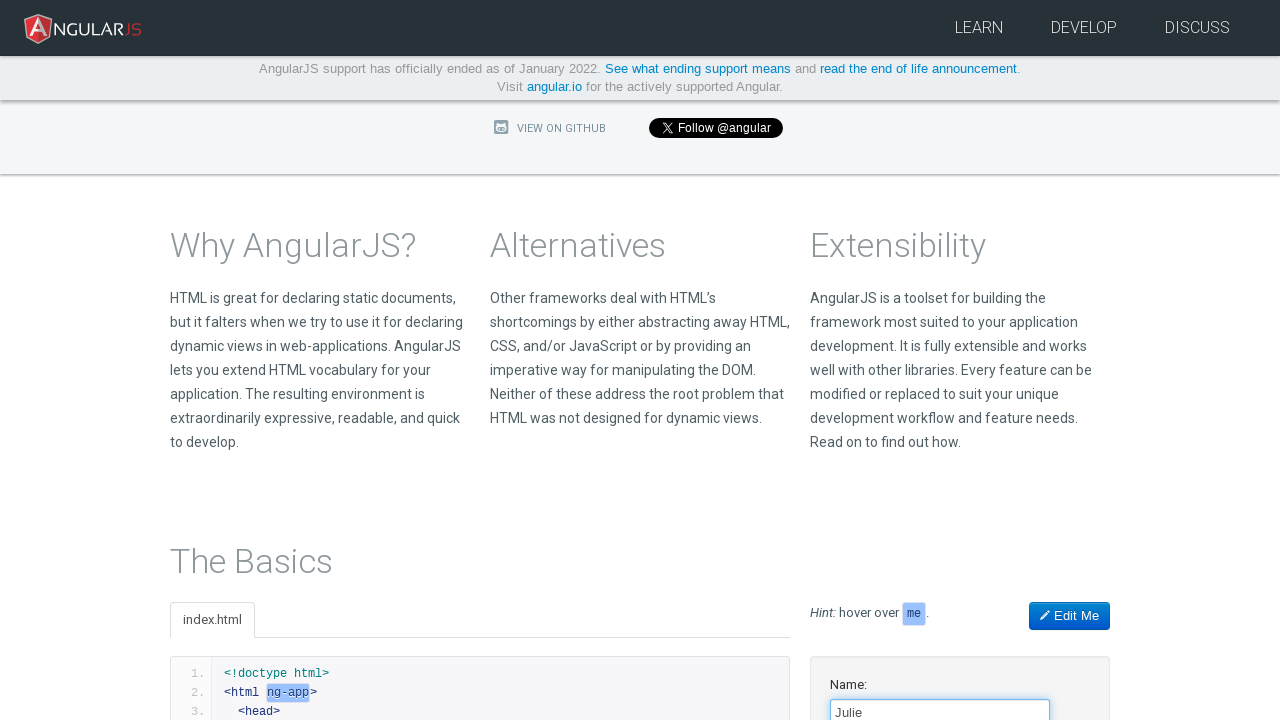

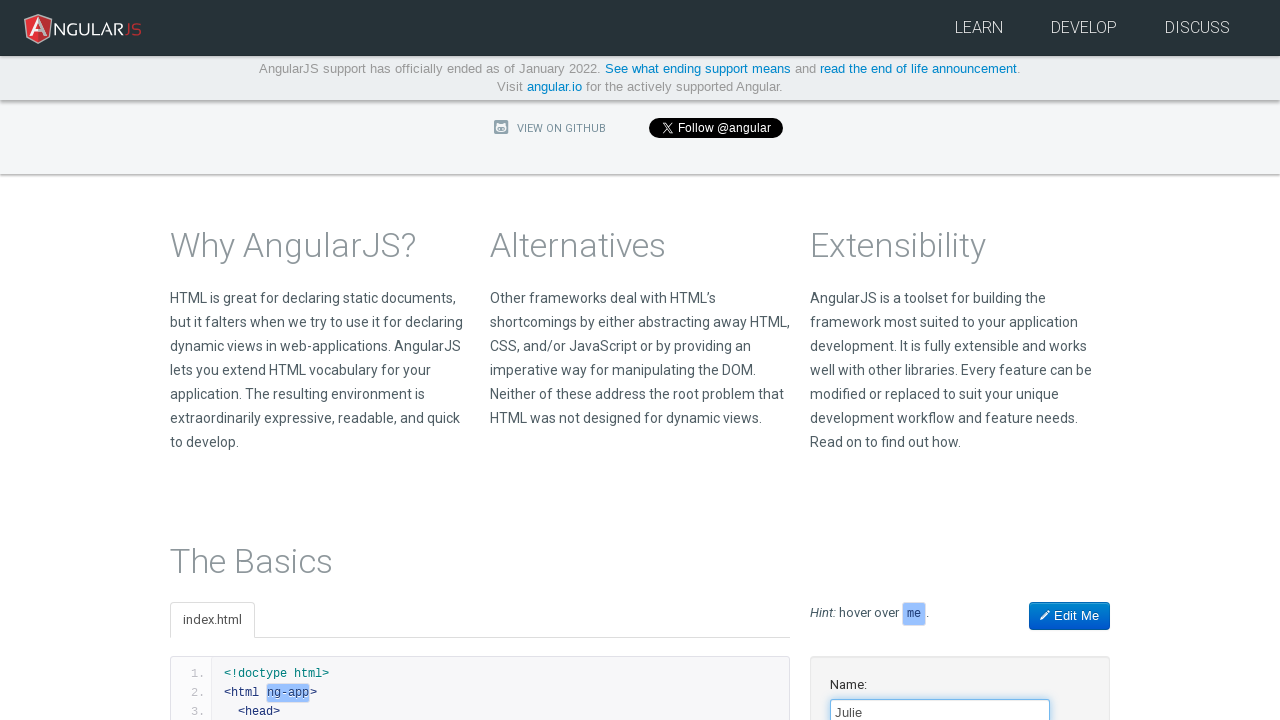